Navigates to the LambdaTest homepage and waits for the page to load

Starting URL: https://lambdatest.com

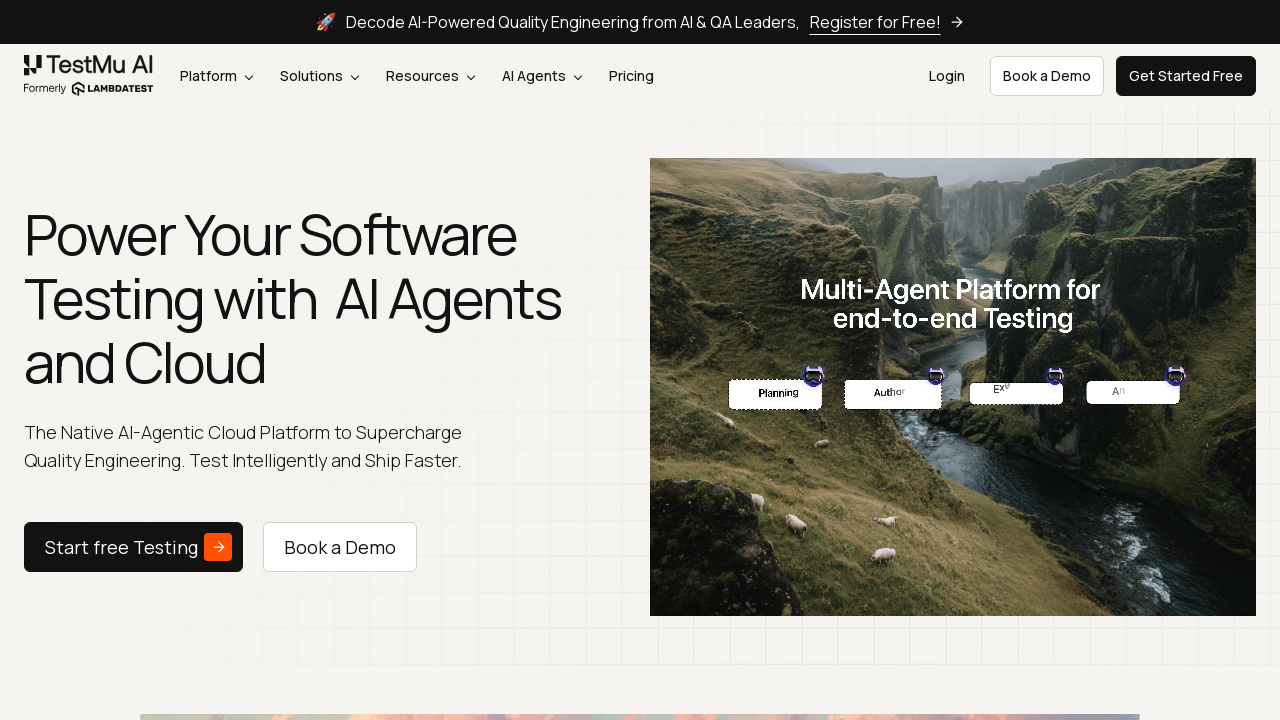

Navigated to LambdaTest homepage and waited for DOM to load
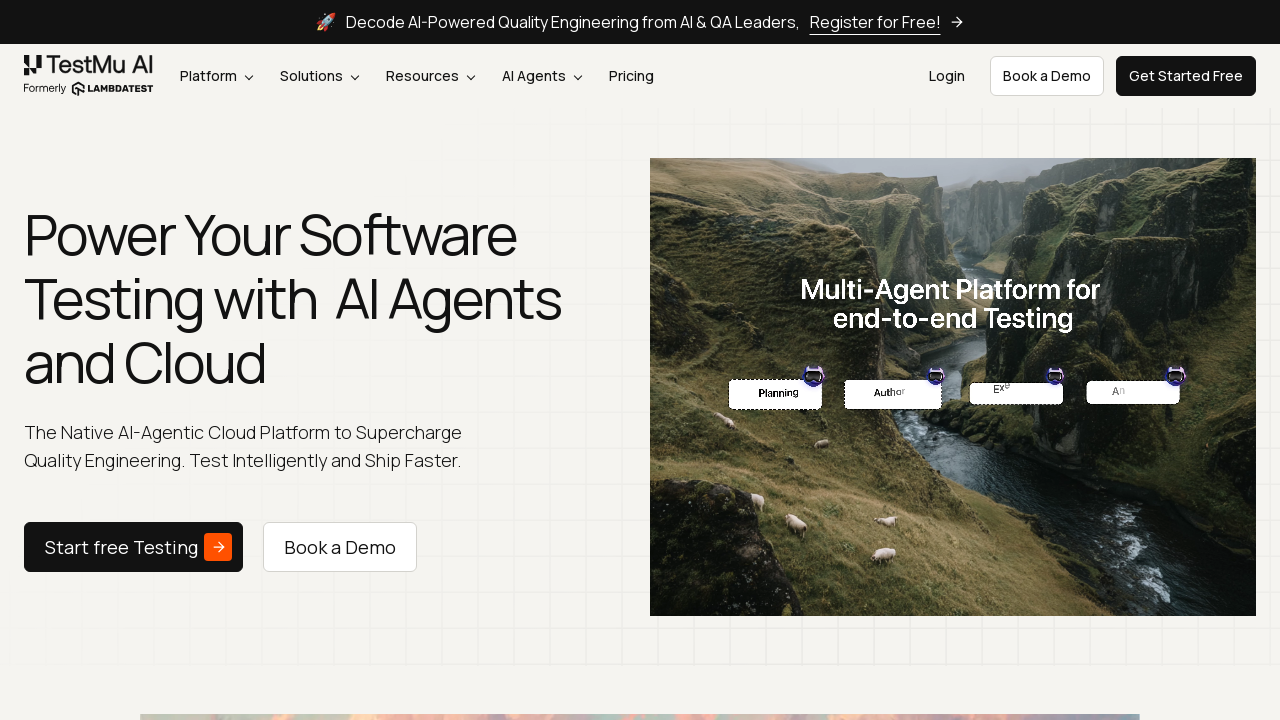

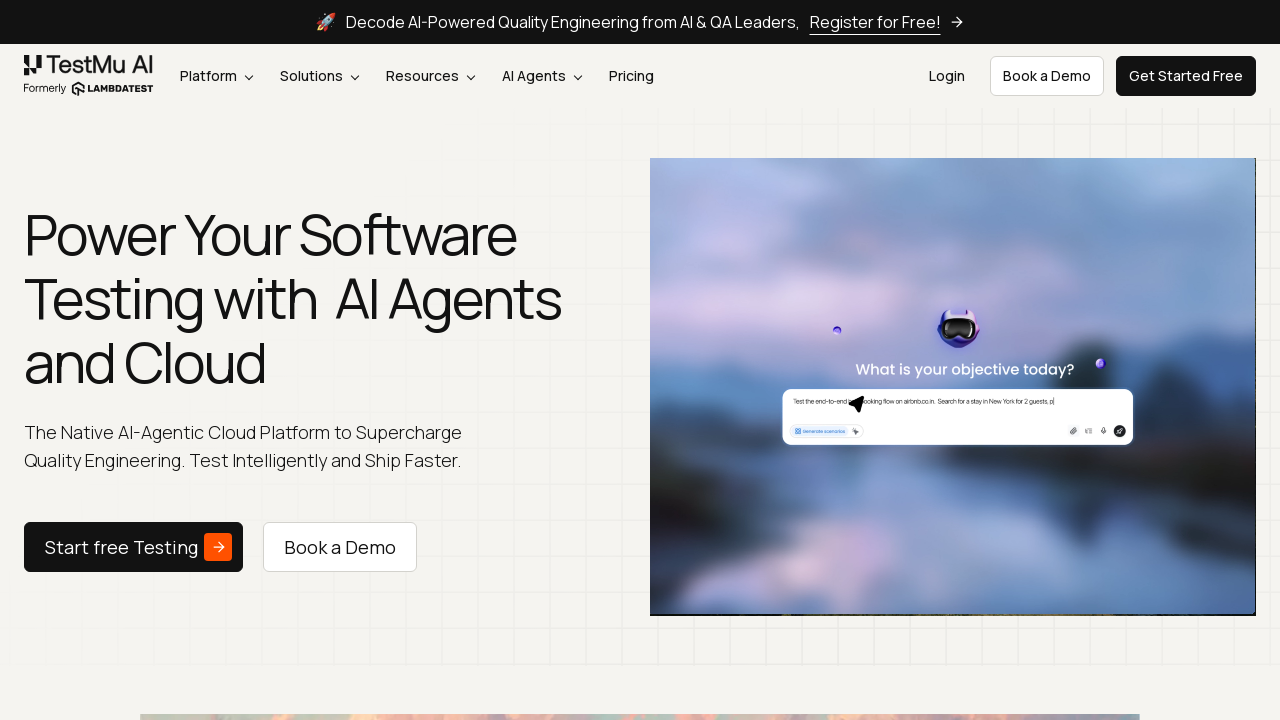